Fills out the contact form with valid email, name and message, then submits it

Starting URL: https://www.demoblaze.com

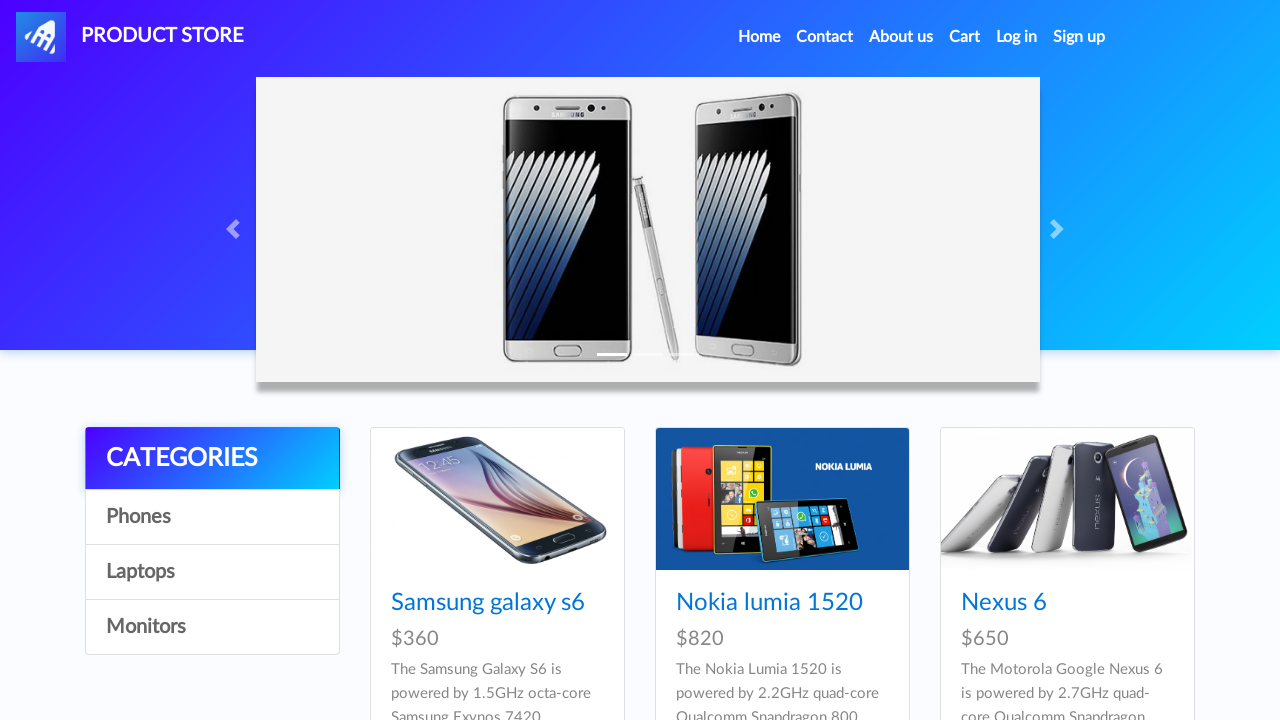

Clicked Contact link in navigation at (825, 37) on a:has-text('Contact')
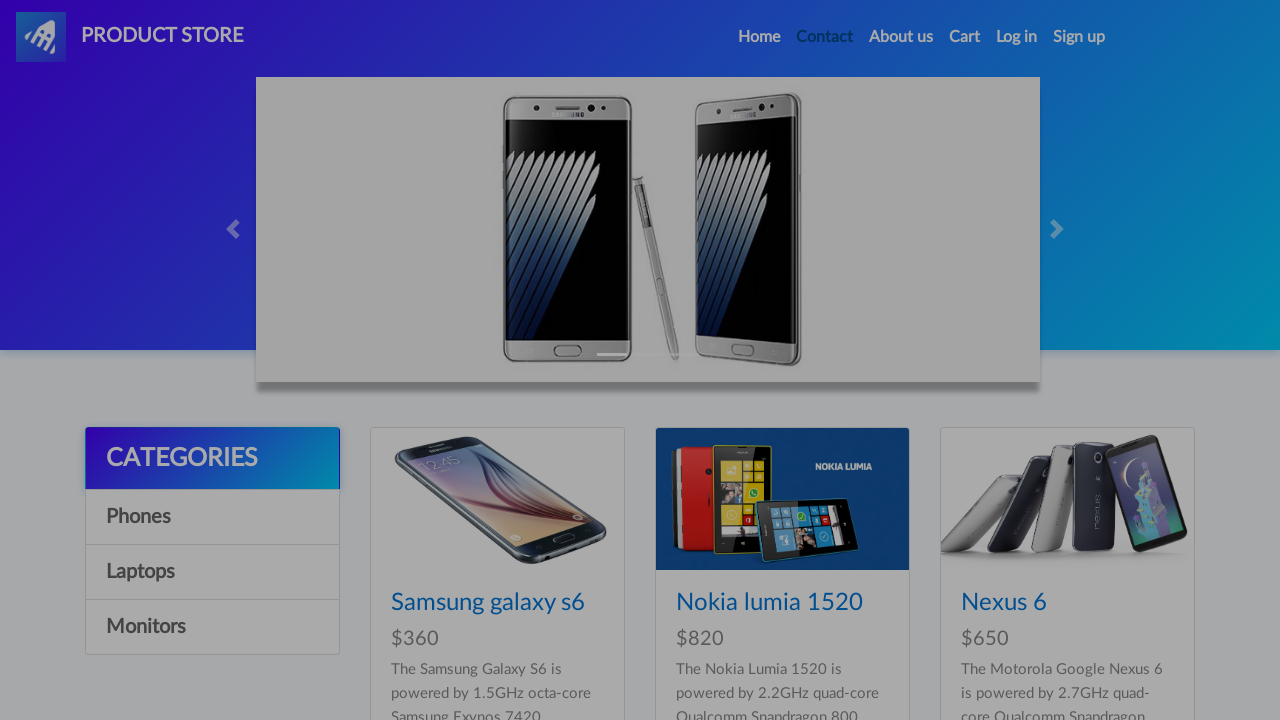

Contact modal appeared and loaded
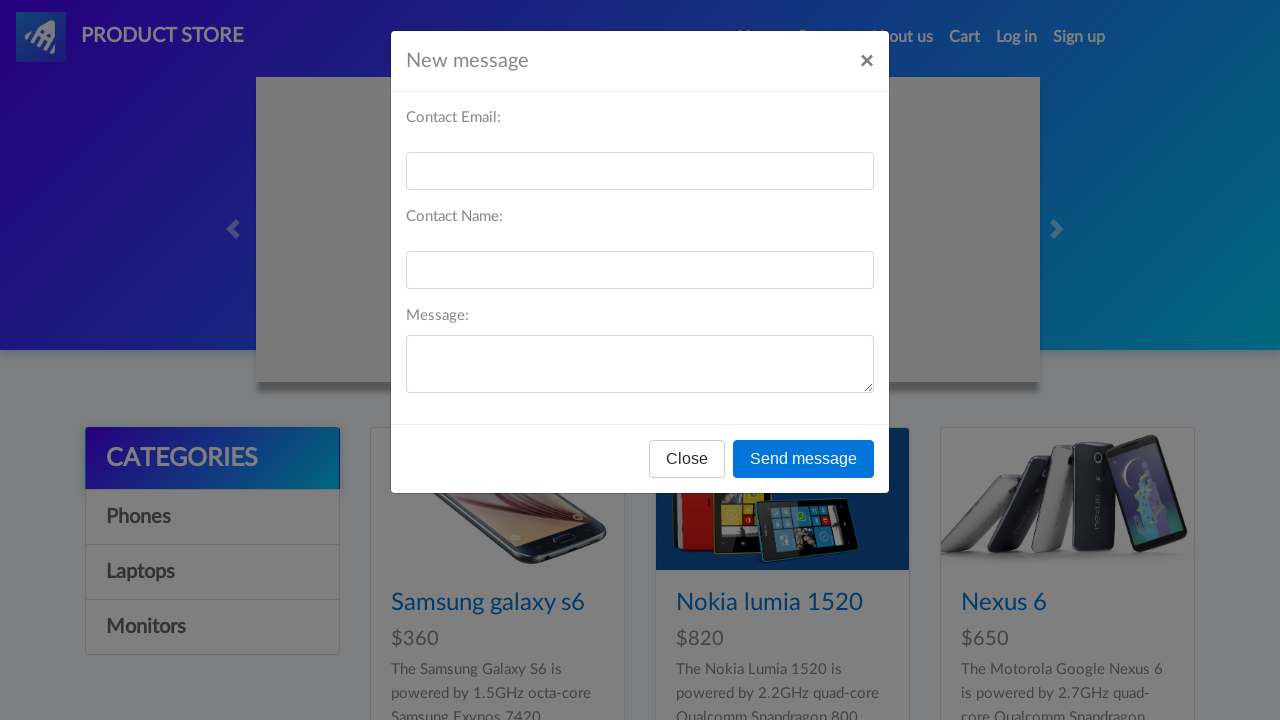

Filled contact email with 'testuser789@example.com' on #recipient-email
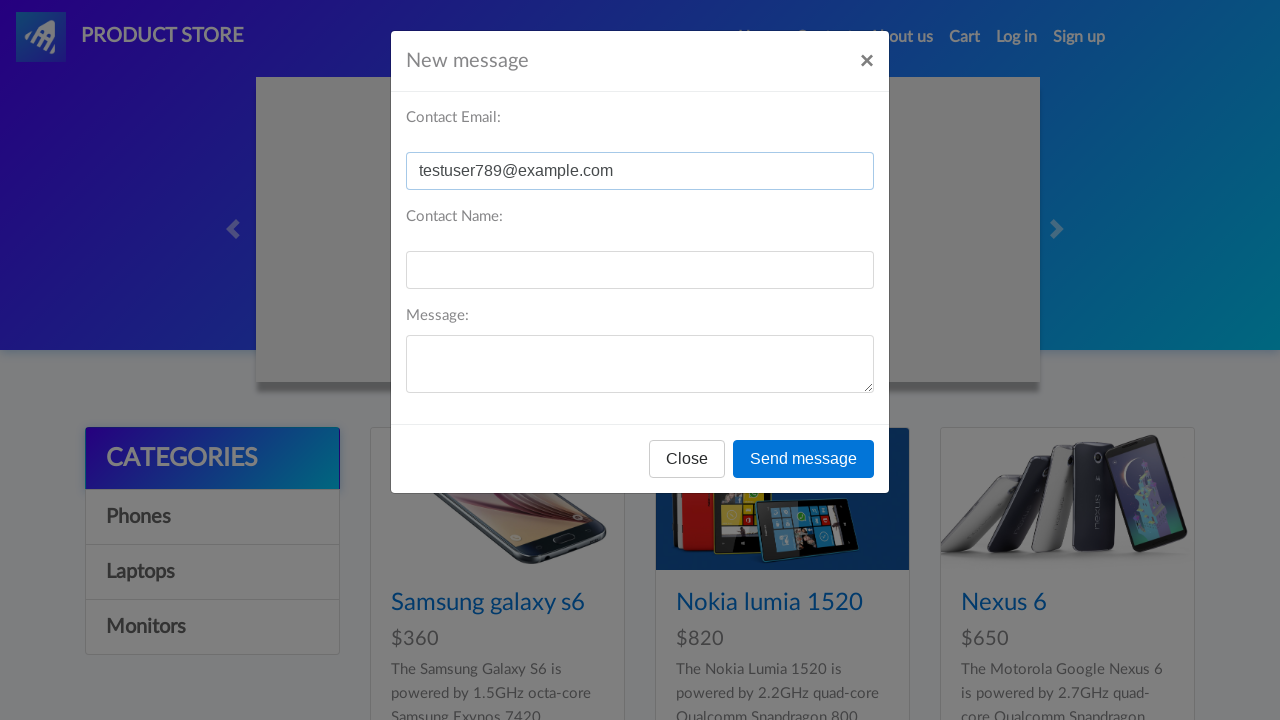

Filled contact name with 'John Doe' on #recipient-name
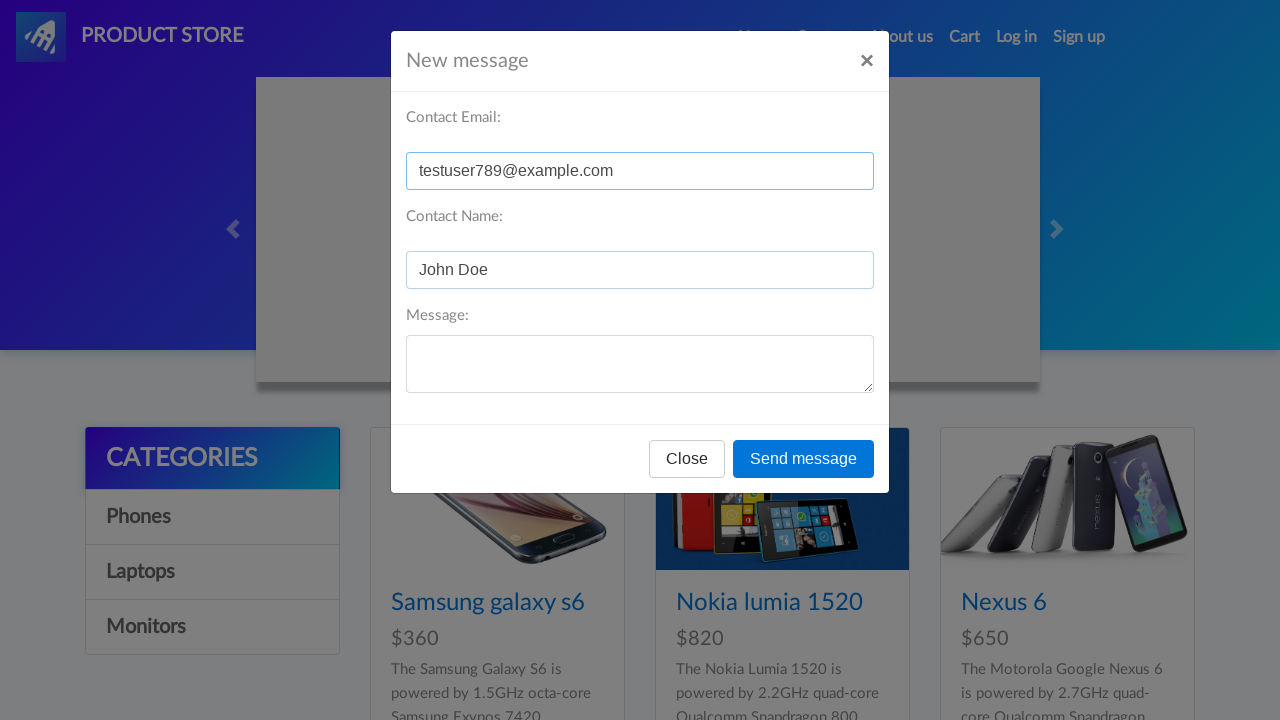

Filled message with 'Is the Samsung Galaxy S7 available in blue?' on #message-text
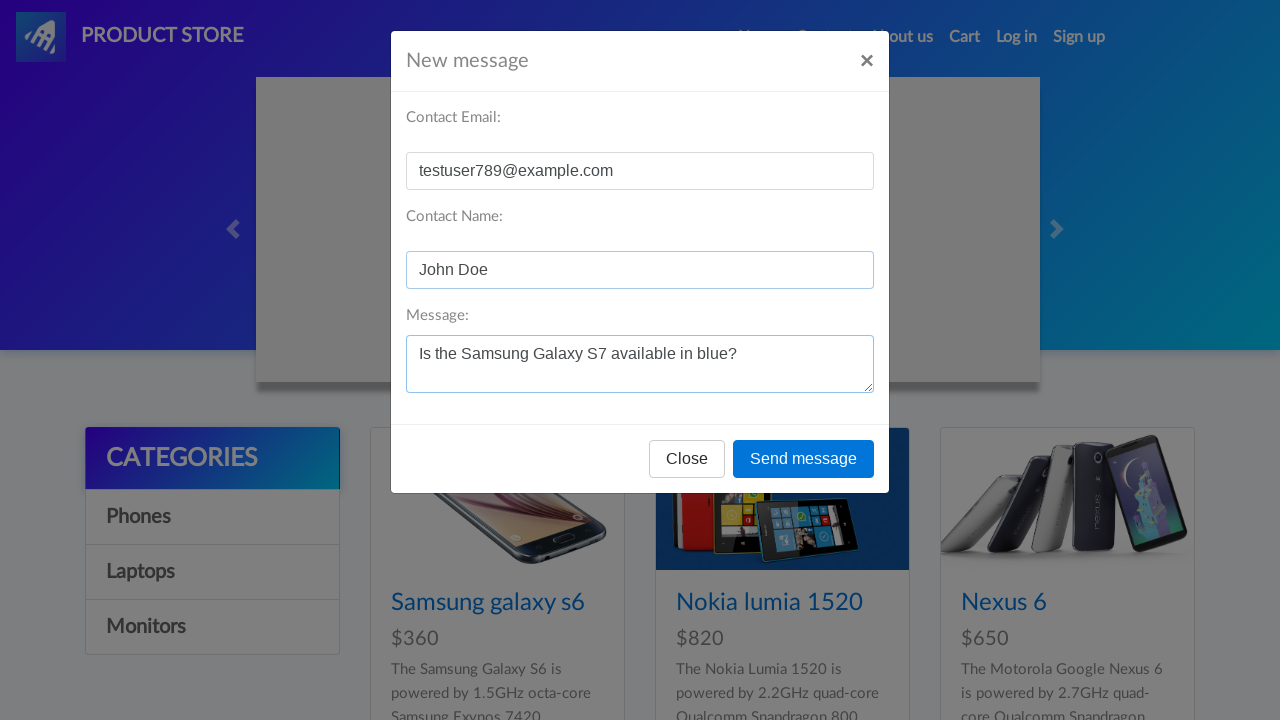

Clicked Send message button to submit contact form at (804, 459) on #exampleModal button:has-text('Send message')
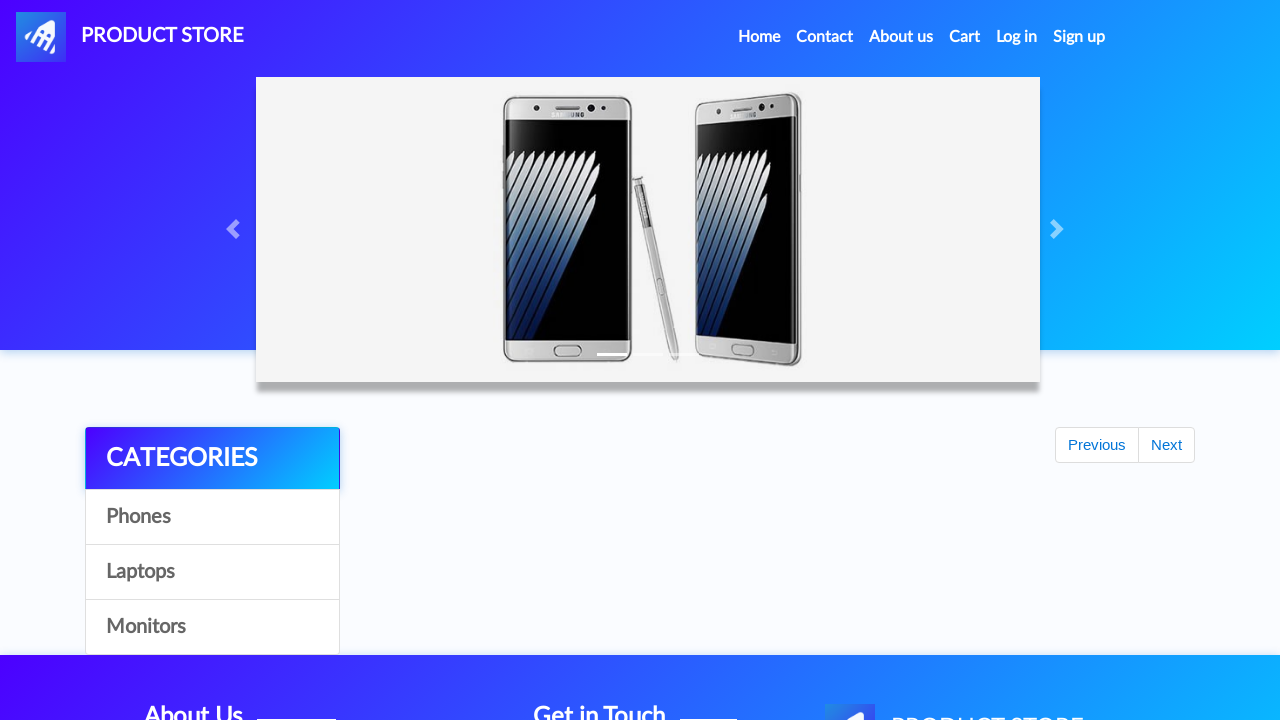

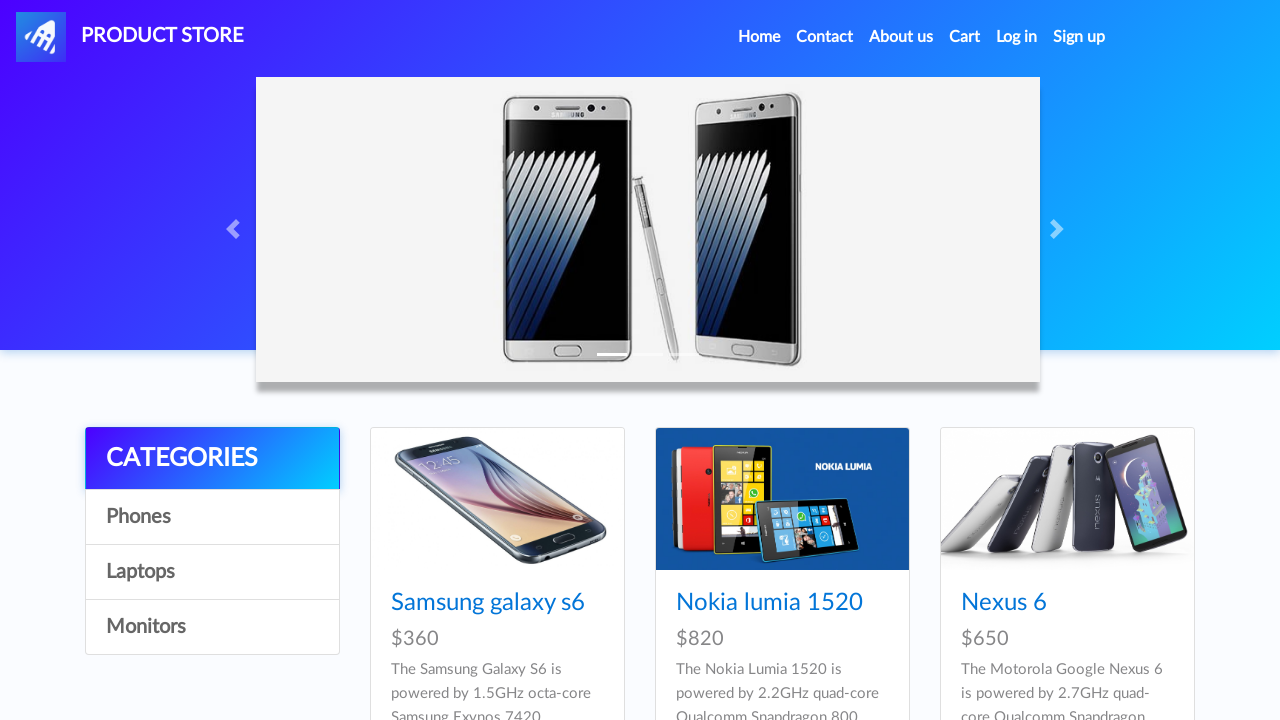